Tests that pressing arrow up increases irrational numbers (e) in the input field

Starting URL: http://the-internet.herokuapp.com/

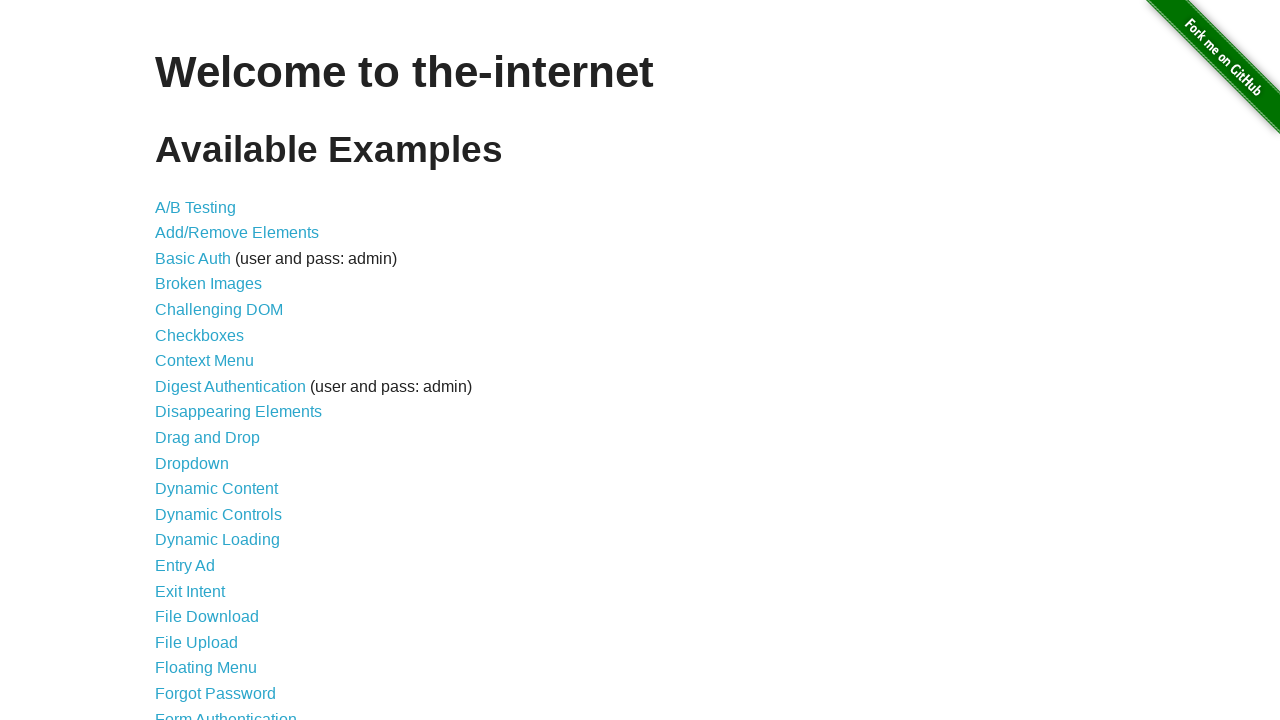

Navigated to the-internet.herokuapp.com
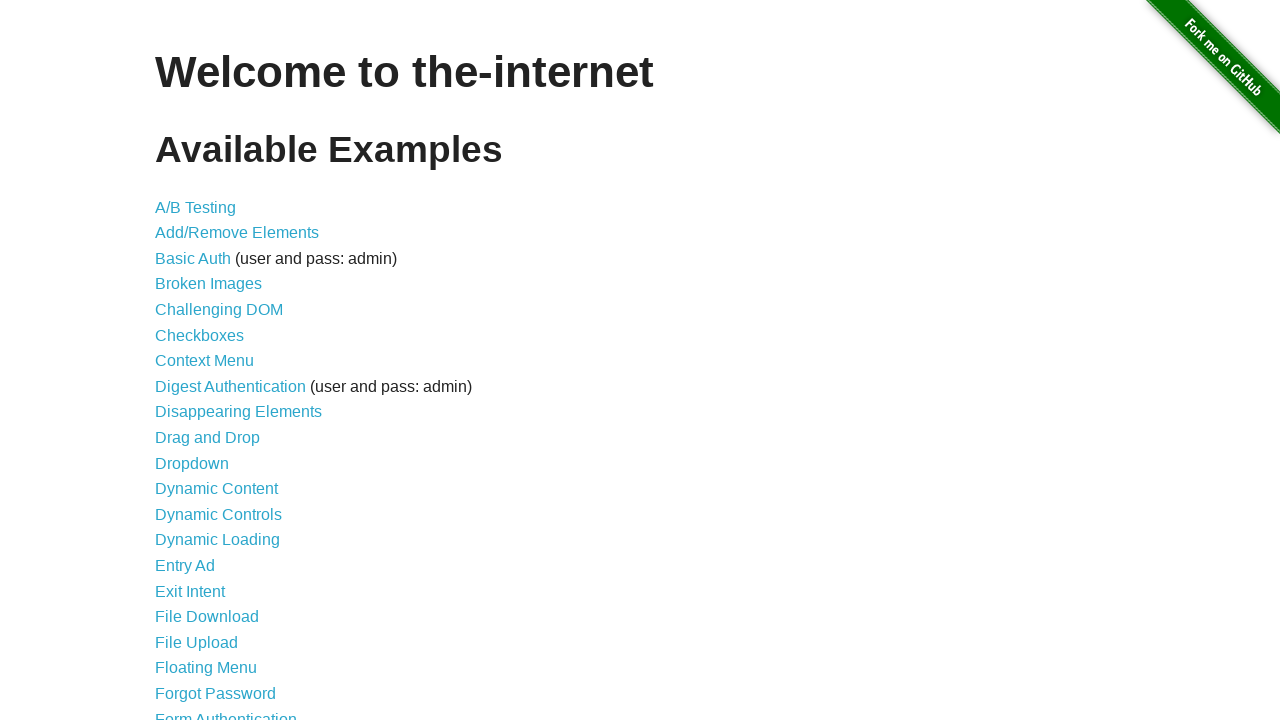

Clicked on Inputs link at (176, 361) on xpath=//a[text()='Inputs']
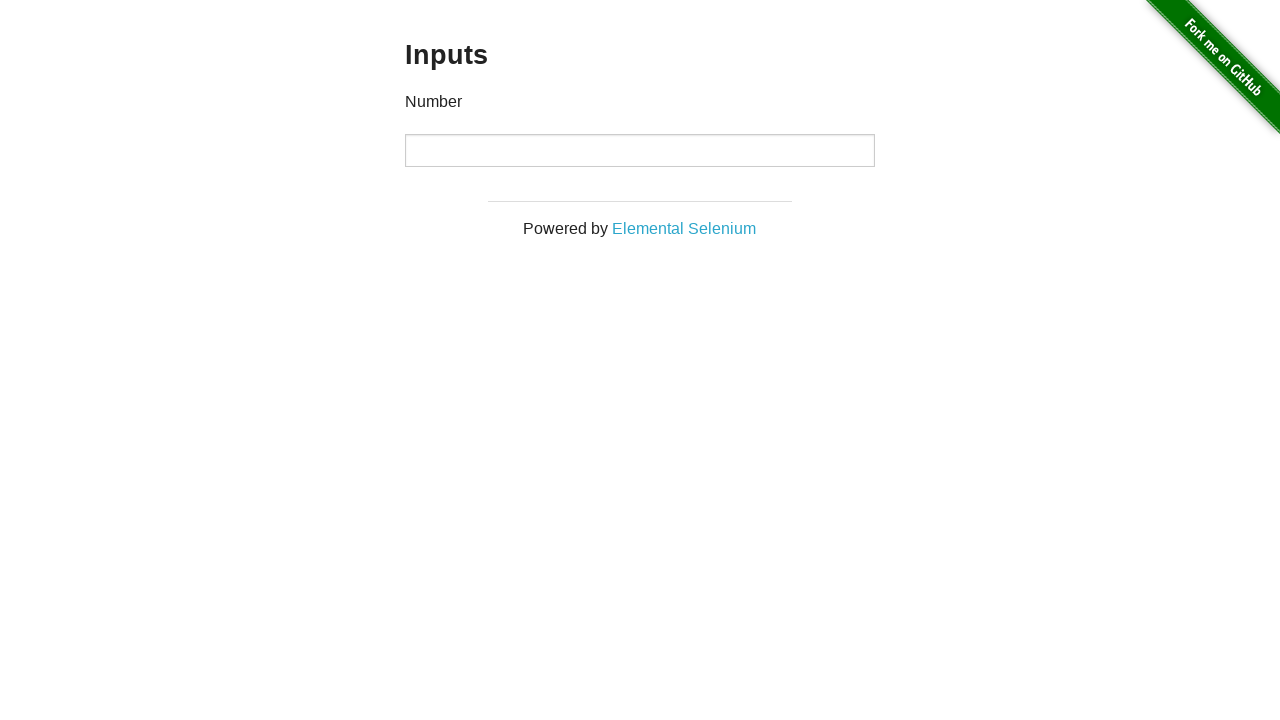

Filled input field with Euler's number (2.718281828) on input
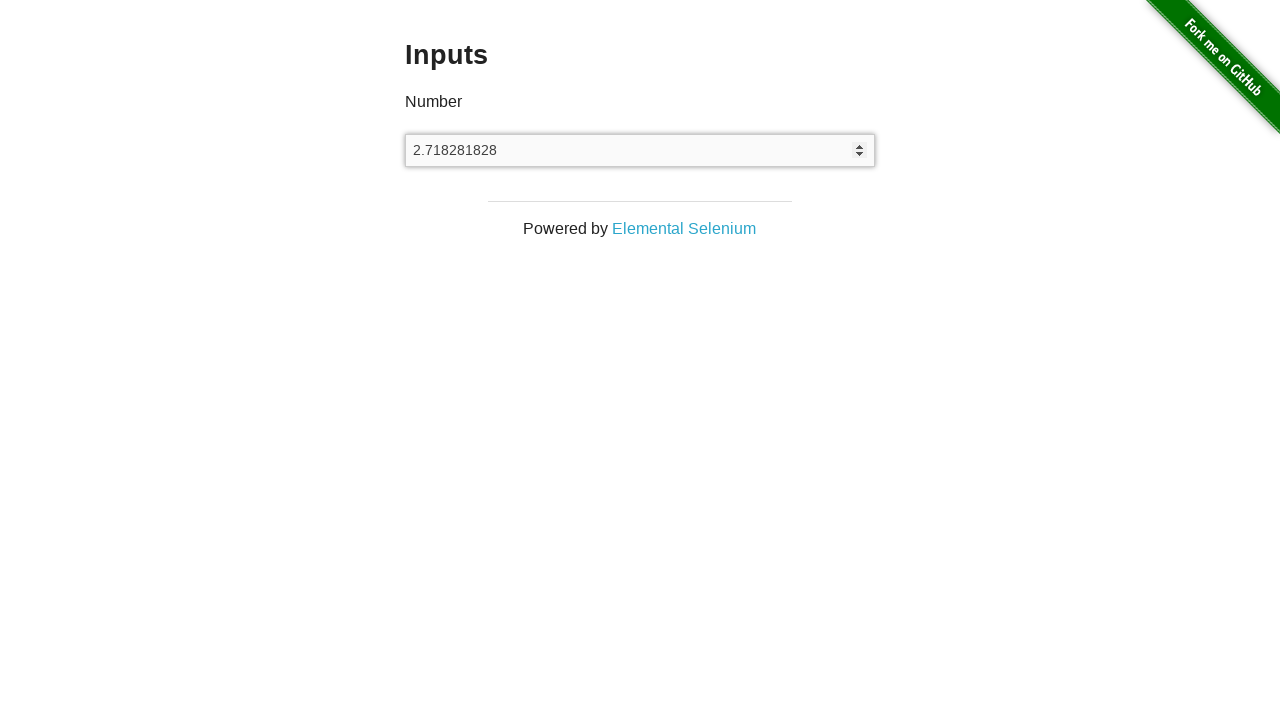

Pressed arrow up to increase irrational number in input field on input
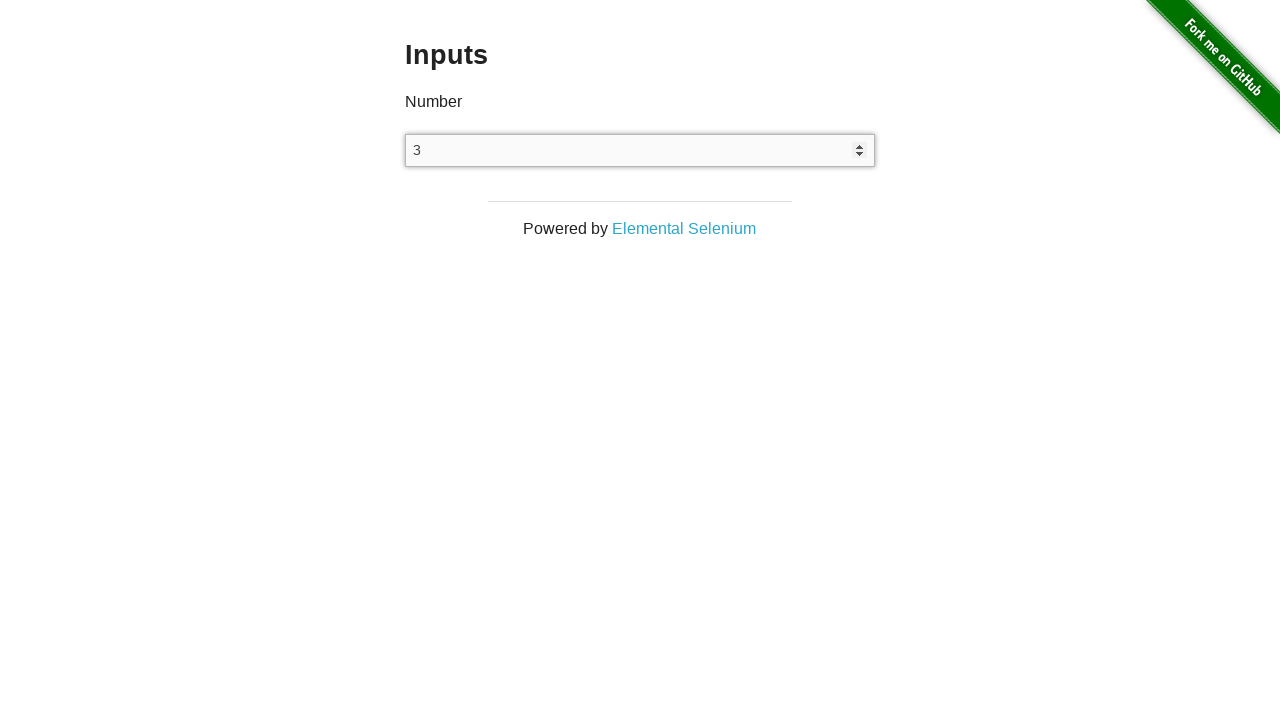

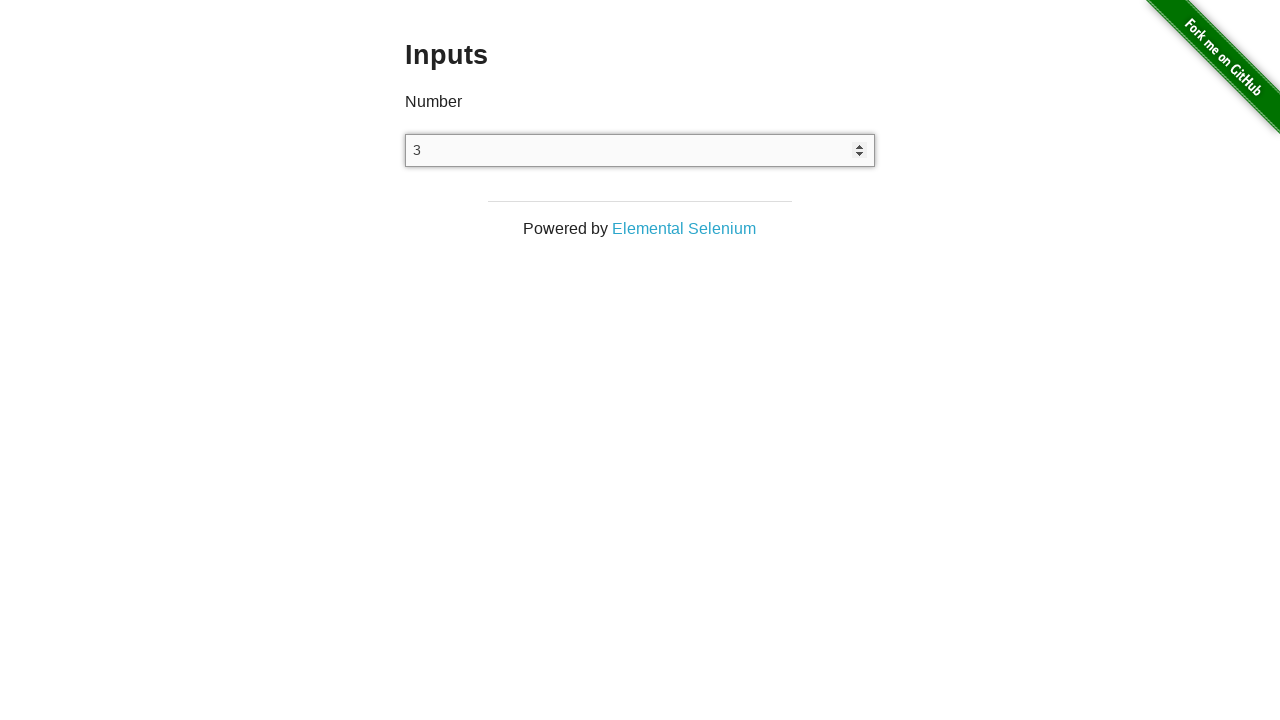